Tests double-click functionality on the jQuery API documentation page by switching to an iframe, scrolling to a div element, and performing a double-click action on it.

Starting URL: http://api.jquery.com/dblclick/

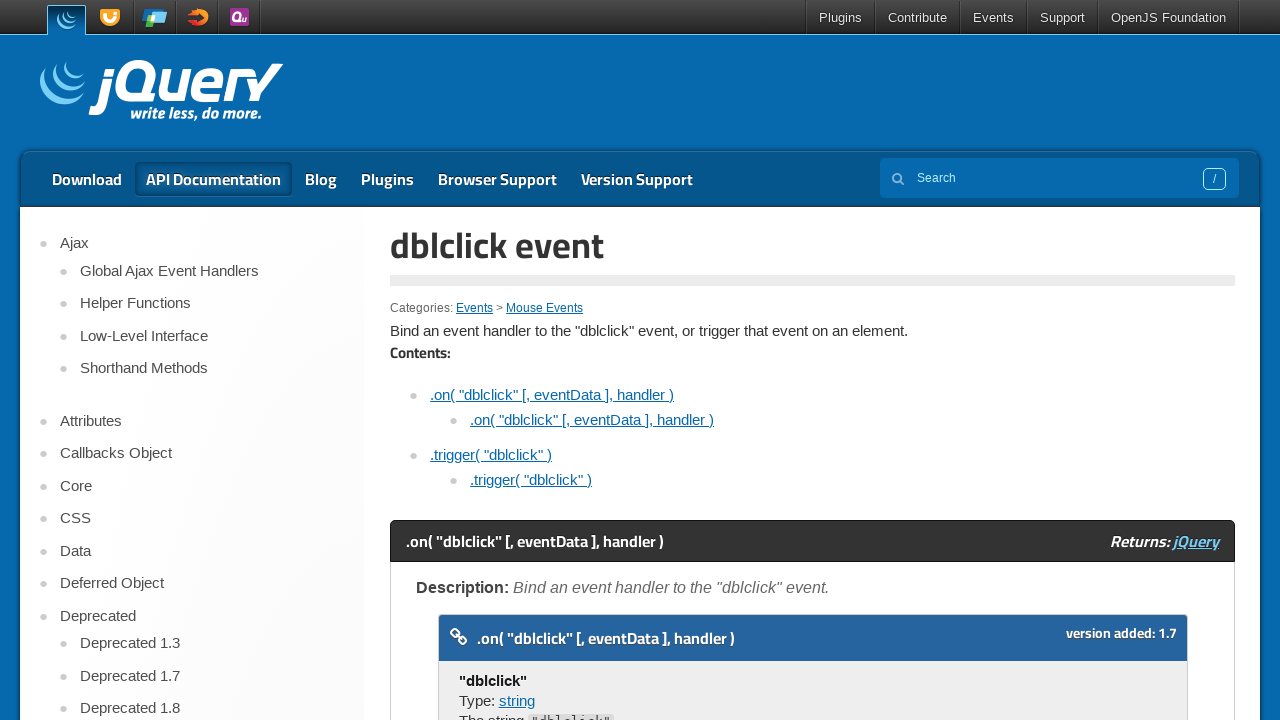

Set viewport to 1920x1080
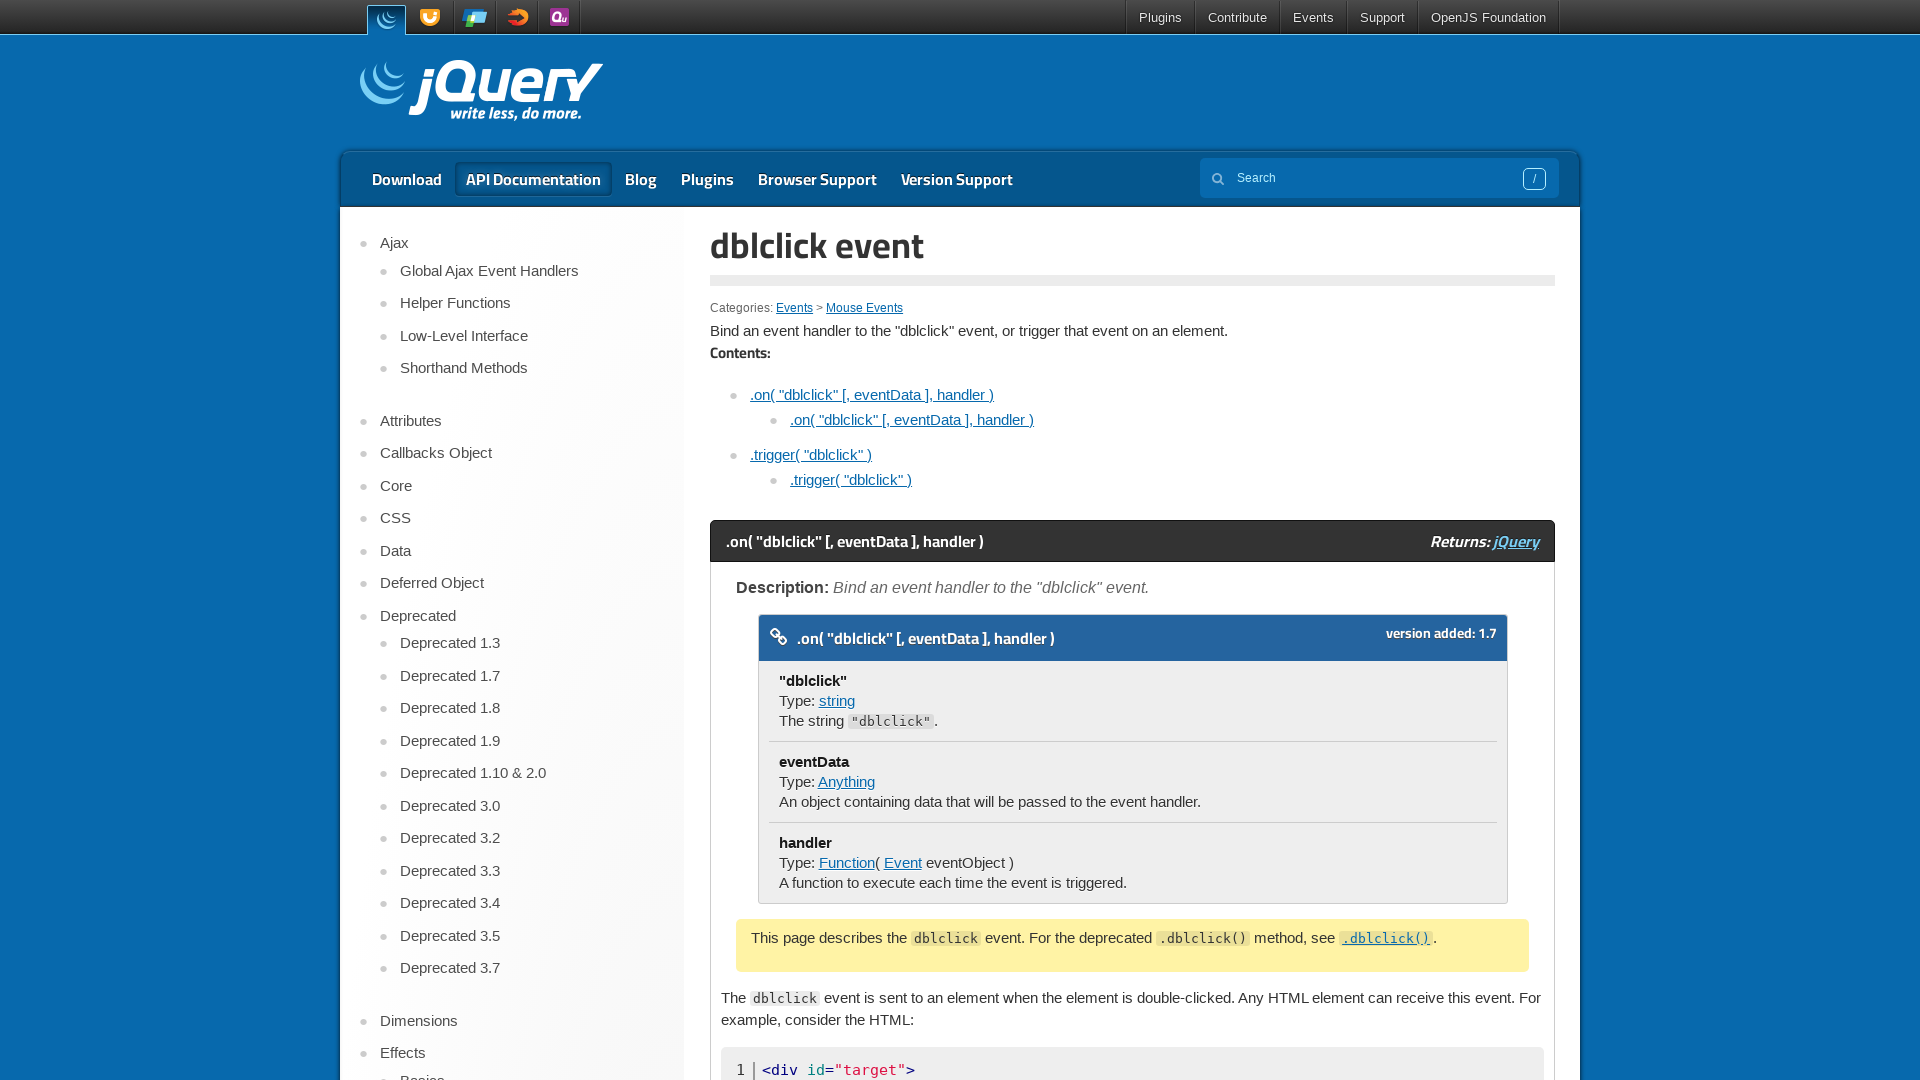

Located first iframe on the jQuery API documentation page
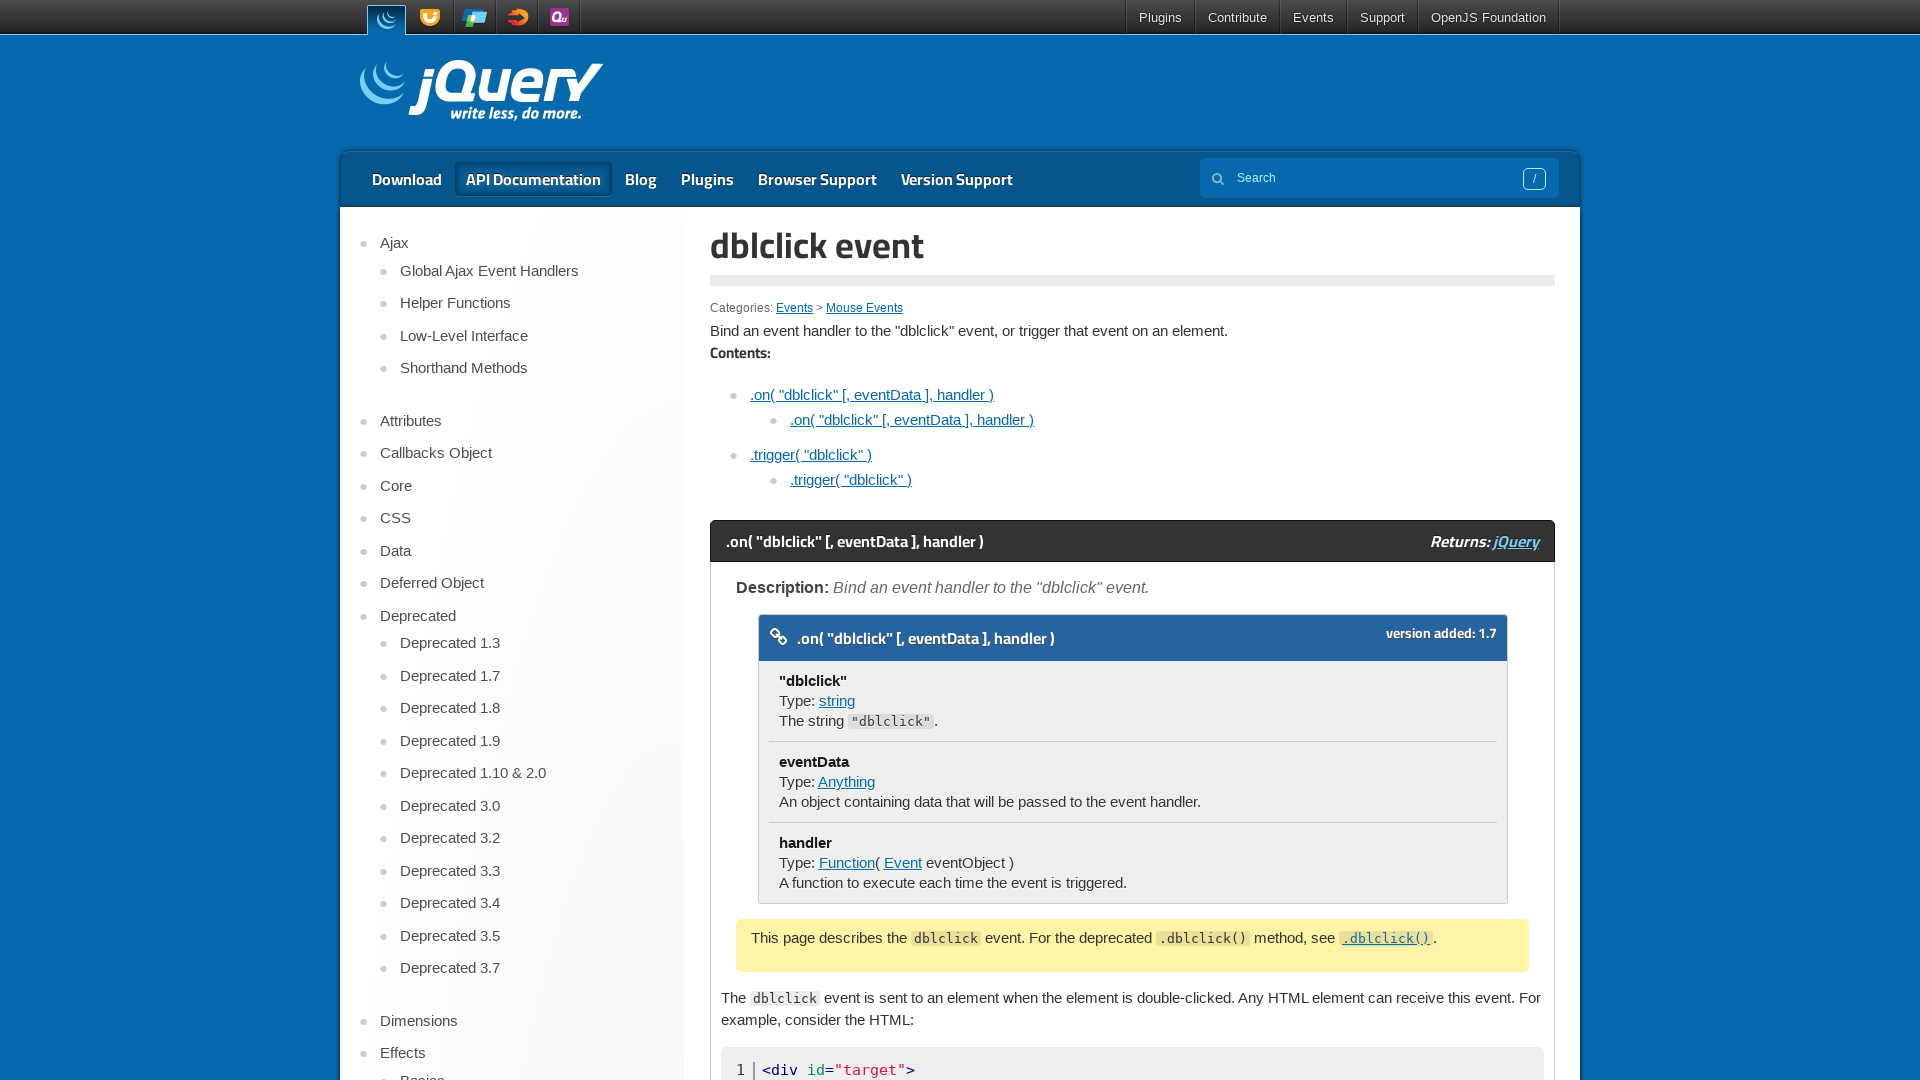

Located first div element inside the iframe
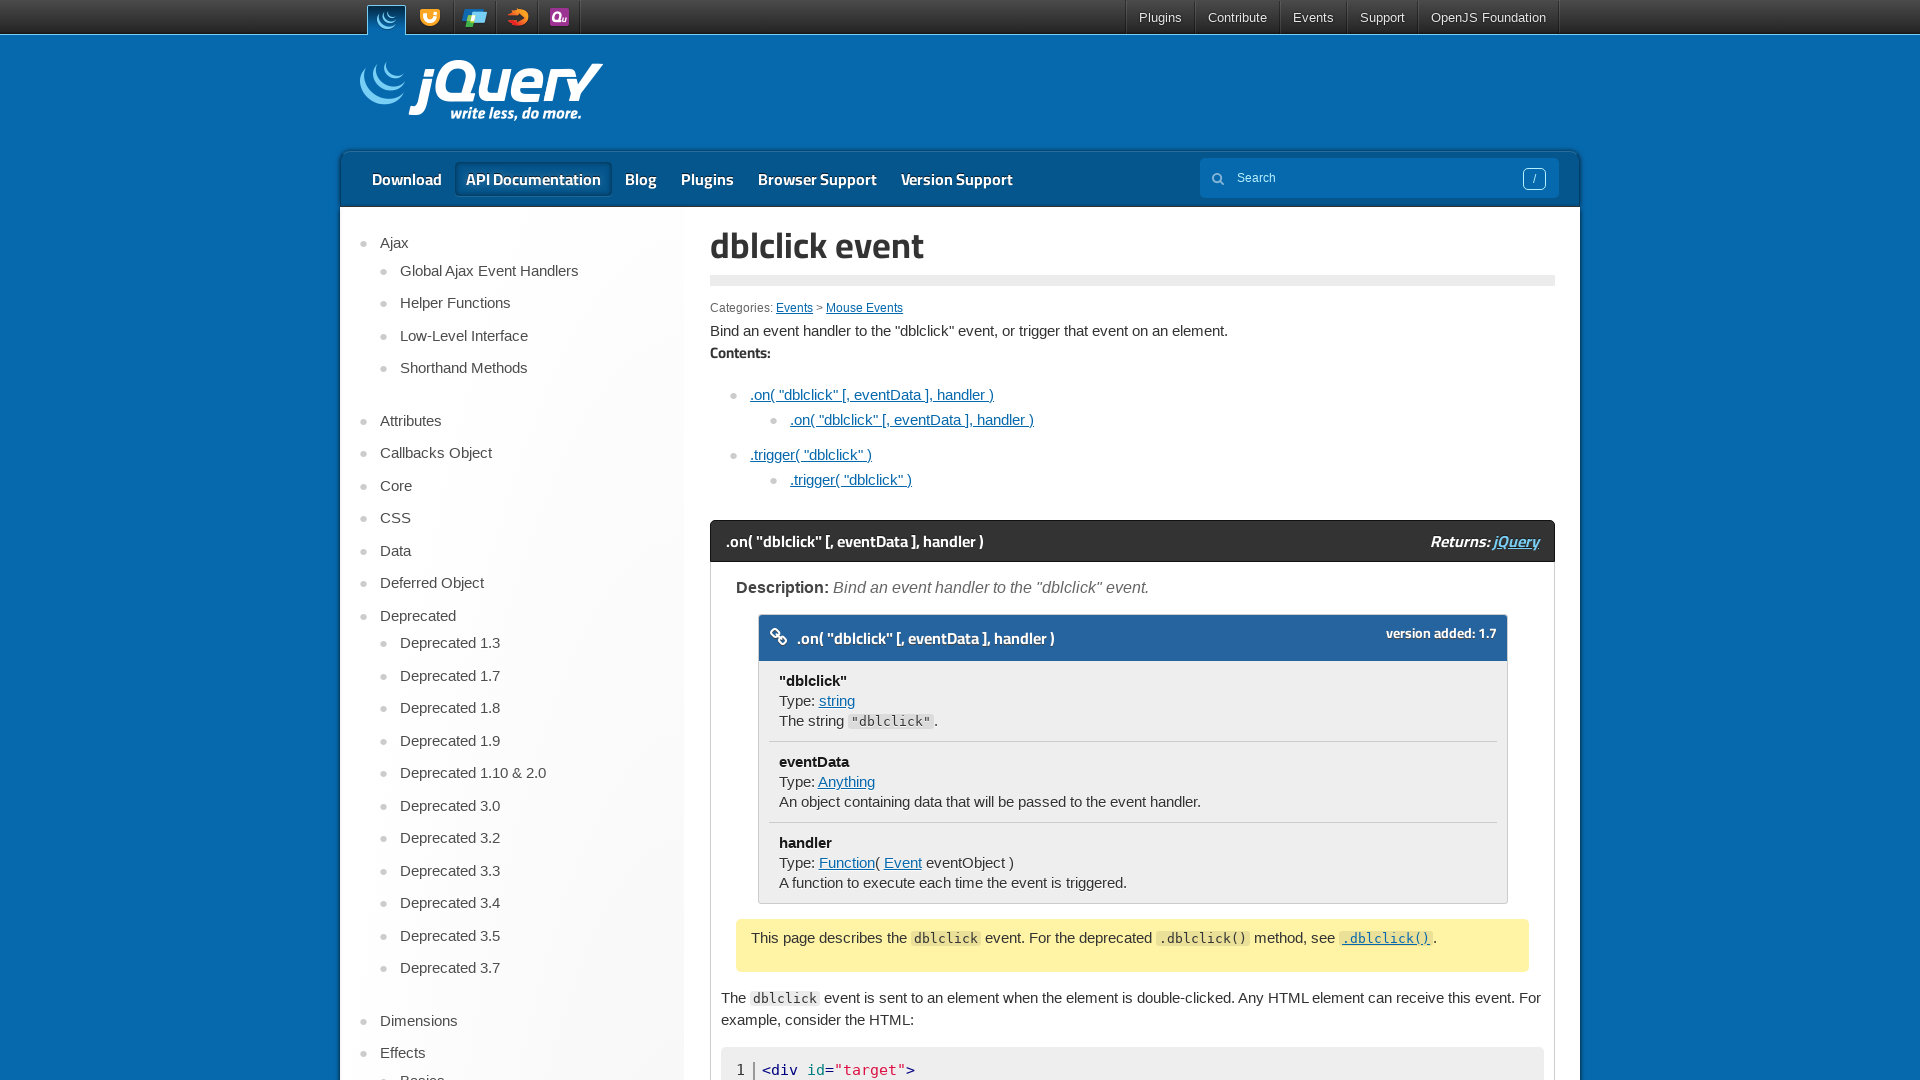

Scrolled div element into view
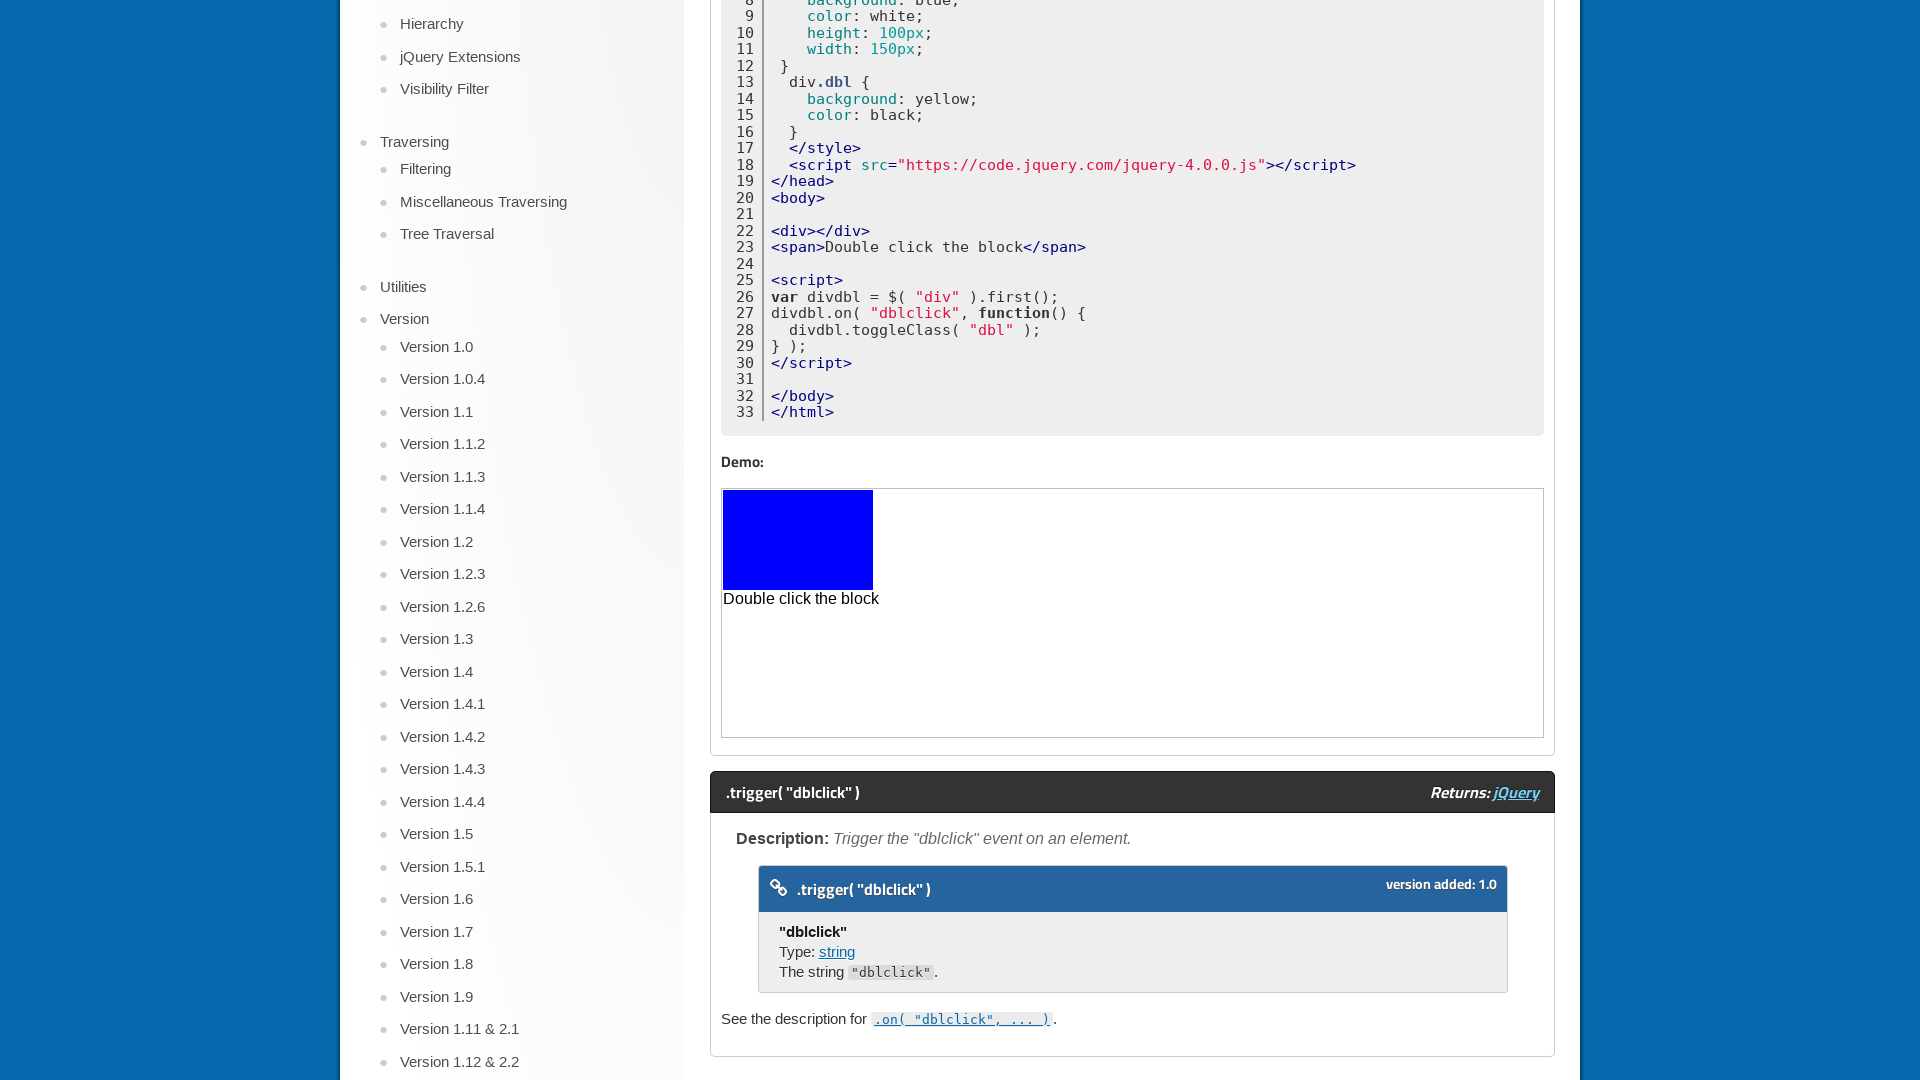

Performed double-click action on the div element at (798, 540) on iframe >> nth=0 >> internal:control=enter-frame >> html > body > div >> nth=0
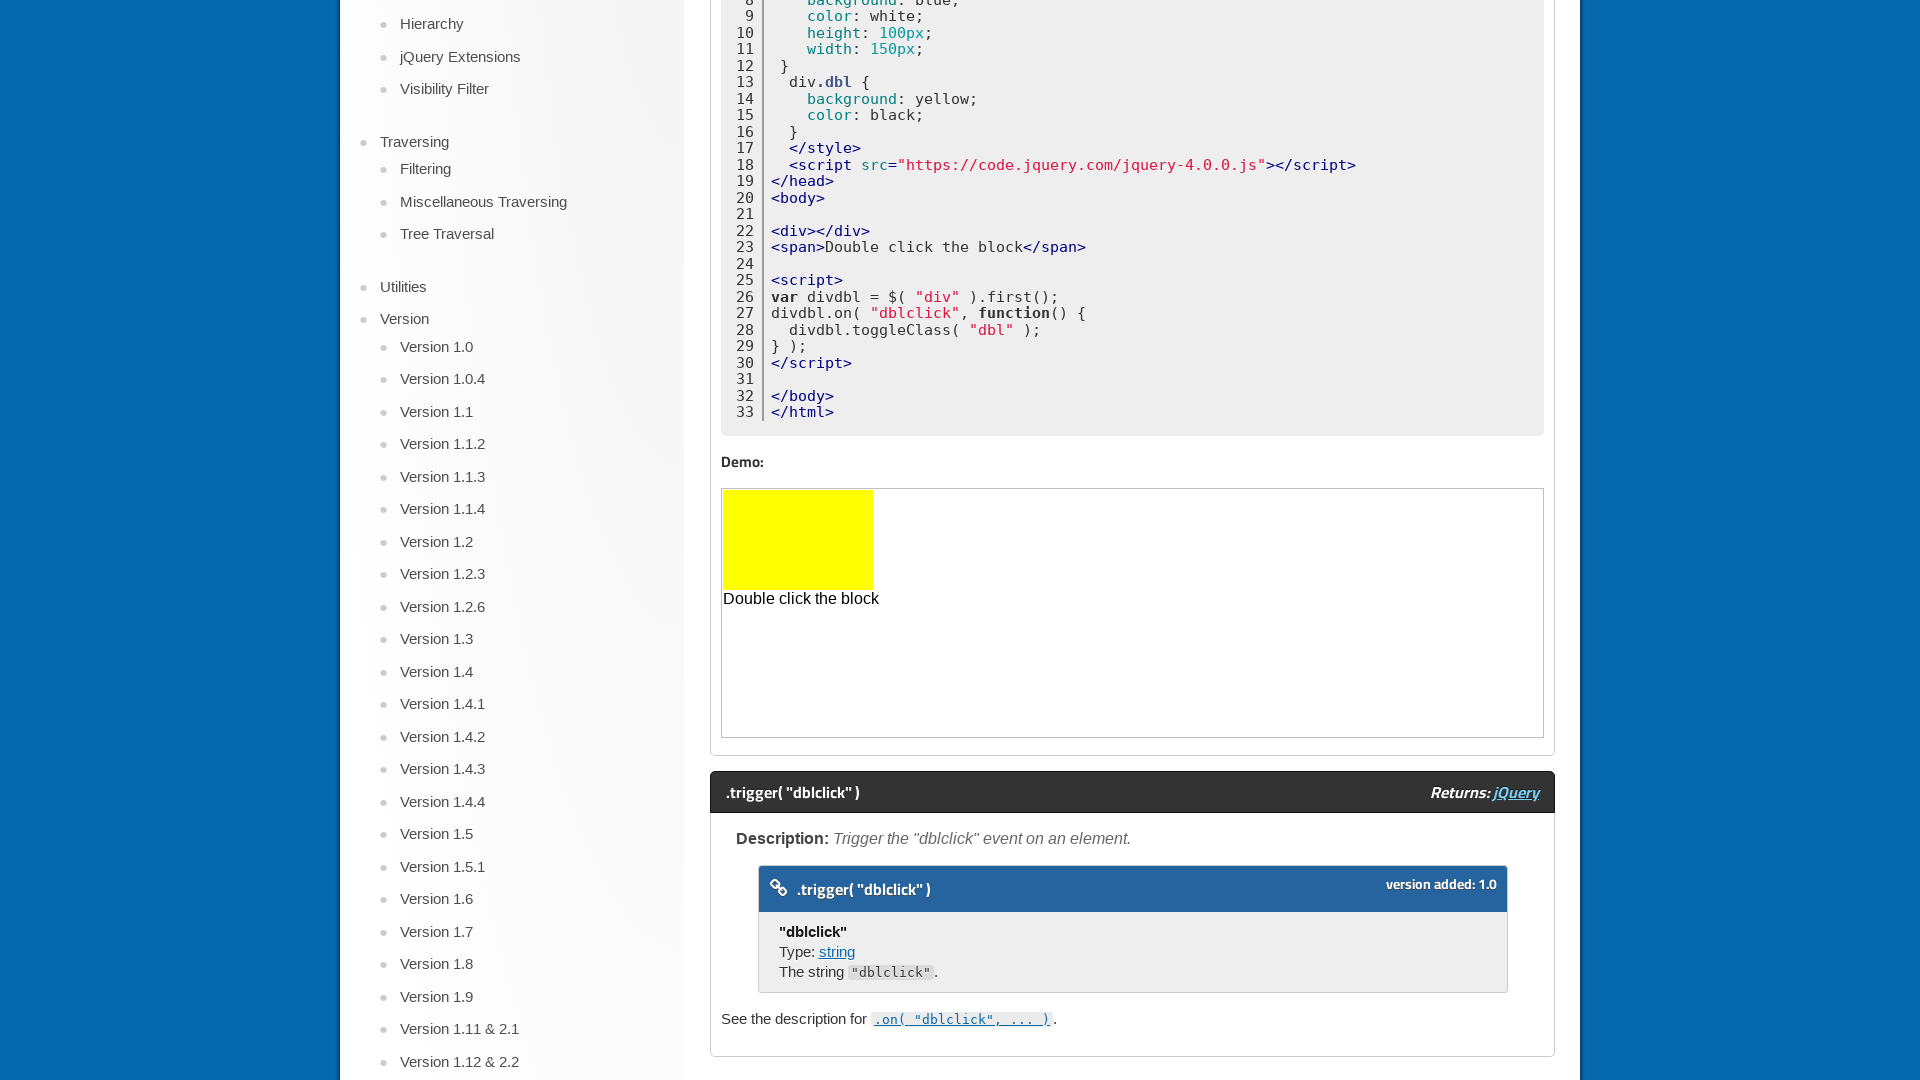

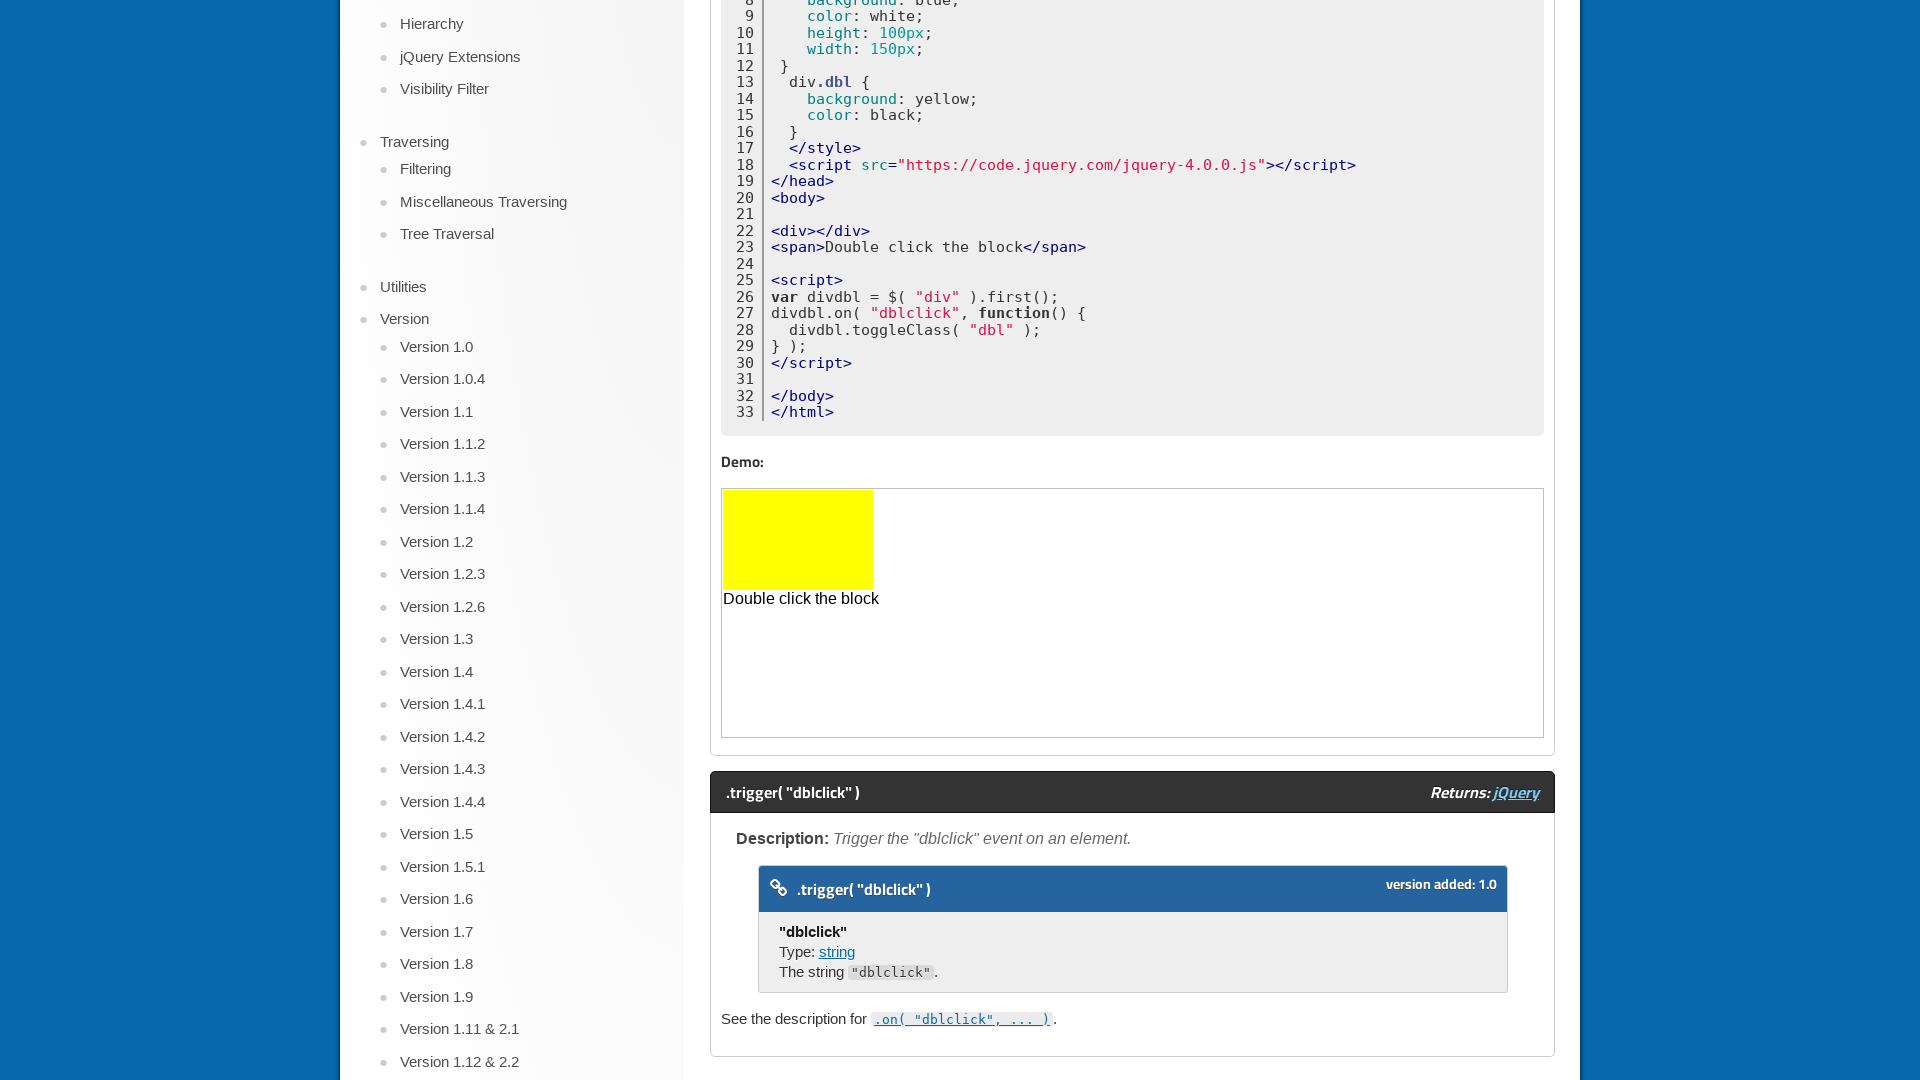